Tests division of positive decimal numbers in a calculator app, verifying the result with and without the "integers only" option enabled.

Starting URL: https://gerabarud.github.io/is3-calculadora/

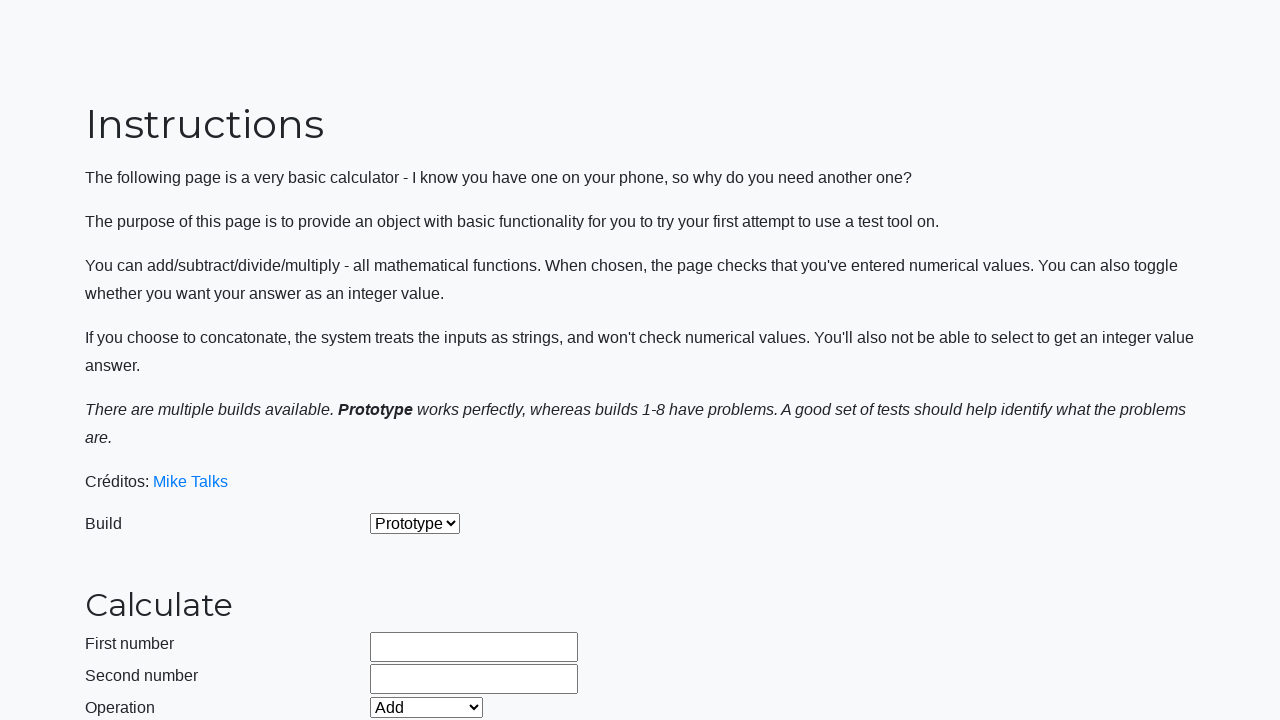

Selected build version '2' on #selectBuild
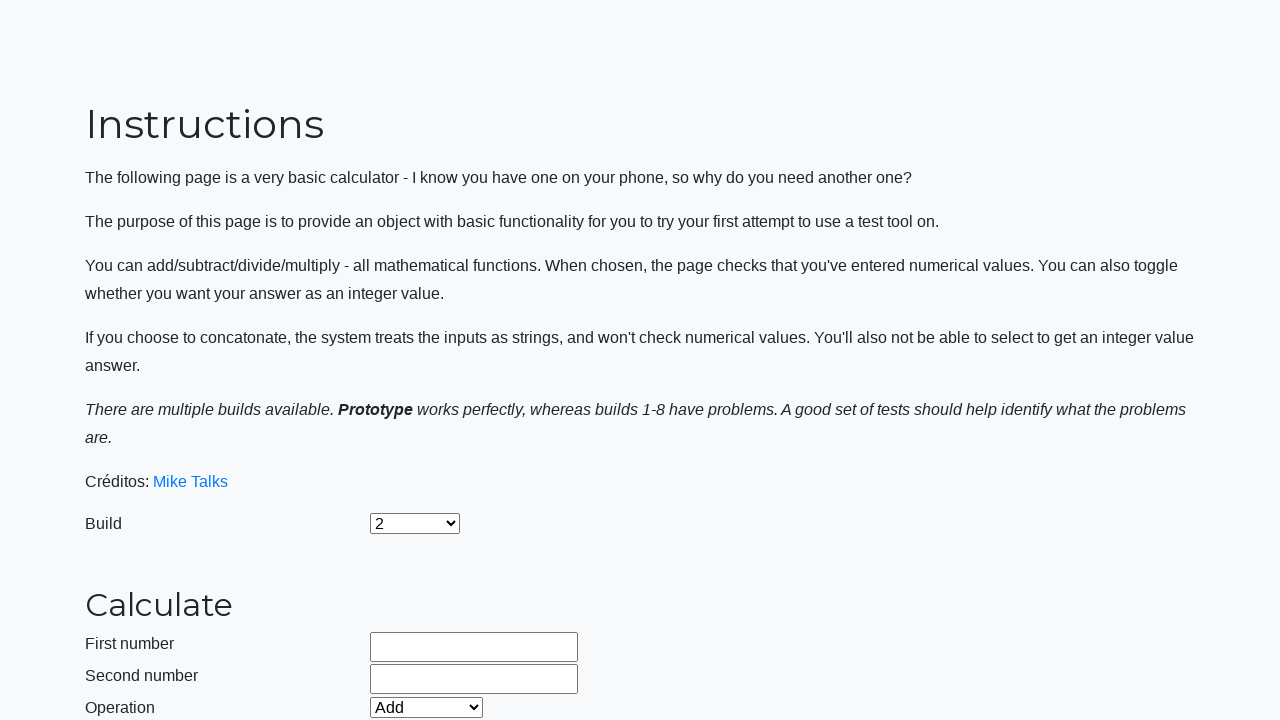

Filled first number field with positive decimal 99999999.9 on #number1Field
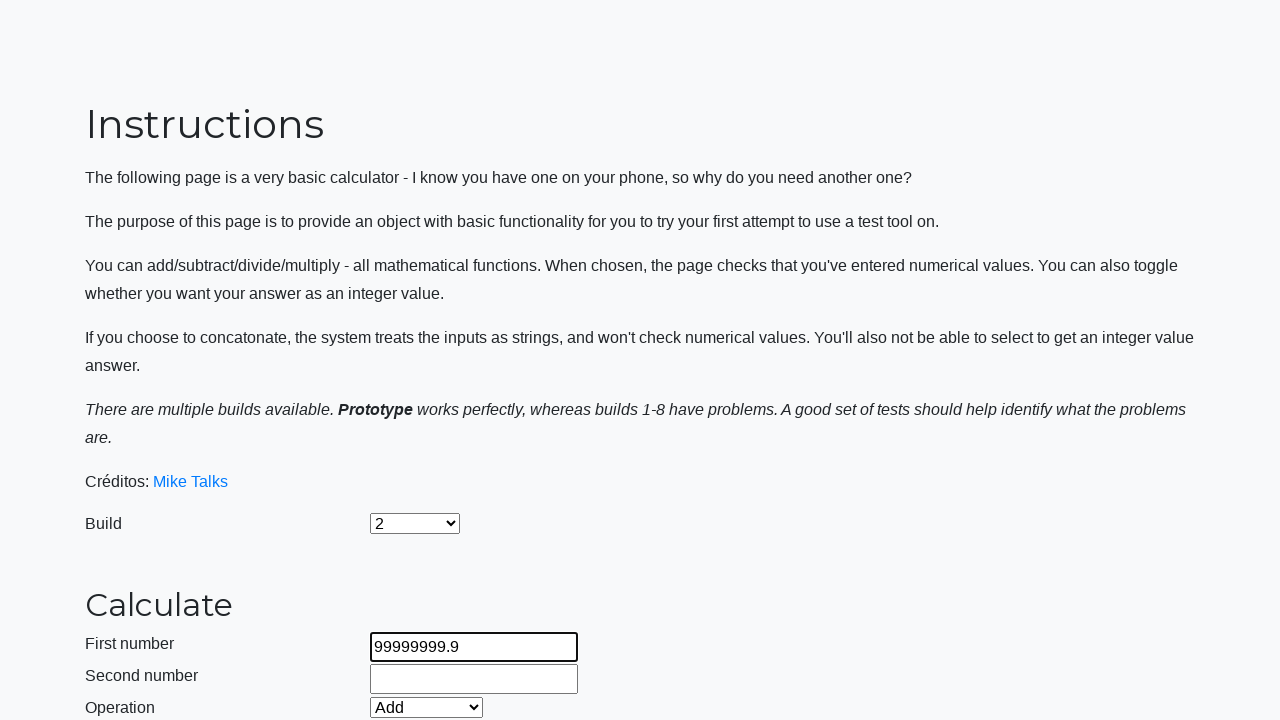

Filled second number field with positive decimal 99999999.9 on #number2Field
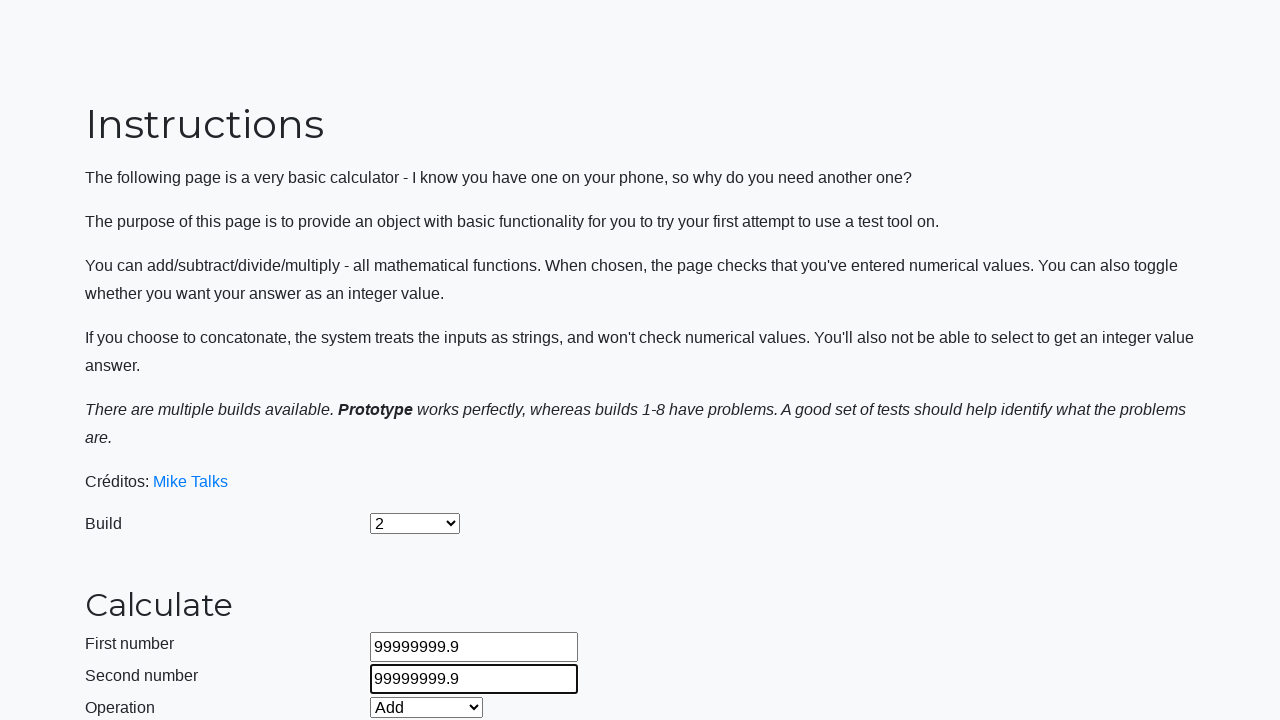

Selected 'Divide' operation on #selectOperationDropdown
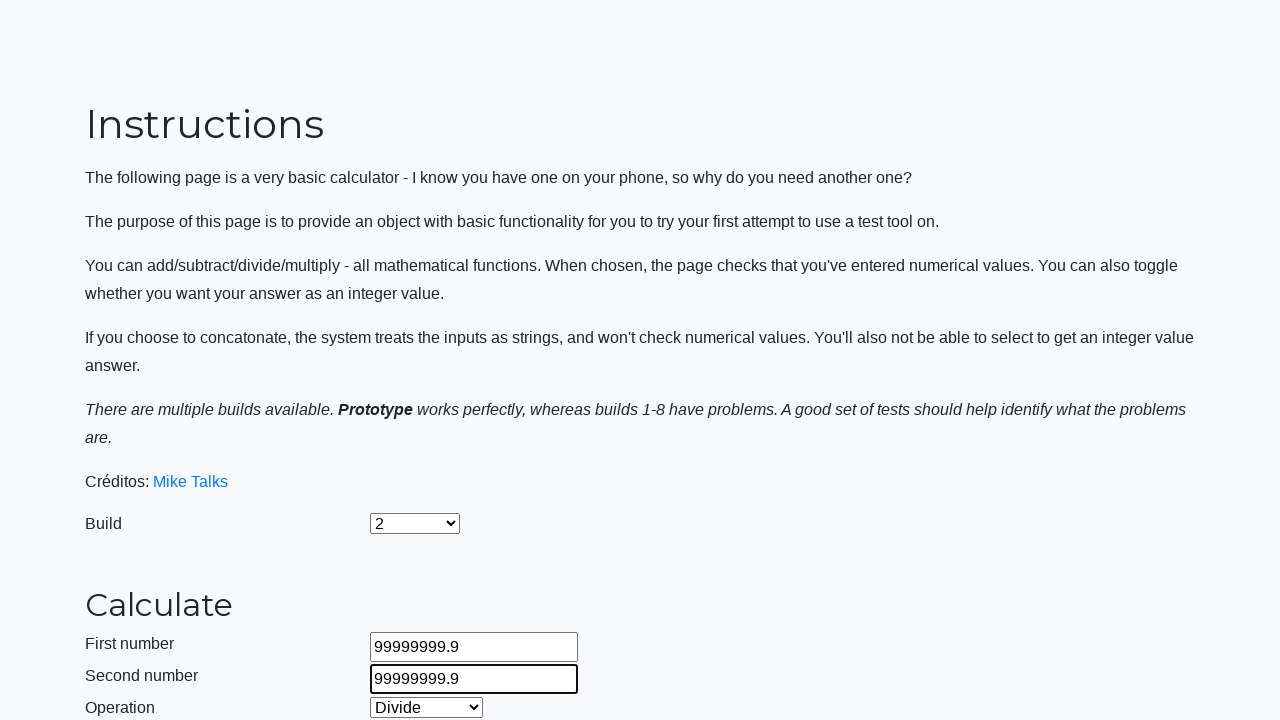

Clicked calculate button to perform division at (422, 451) on #calculateButton
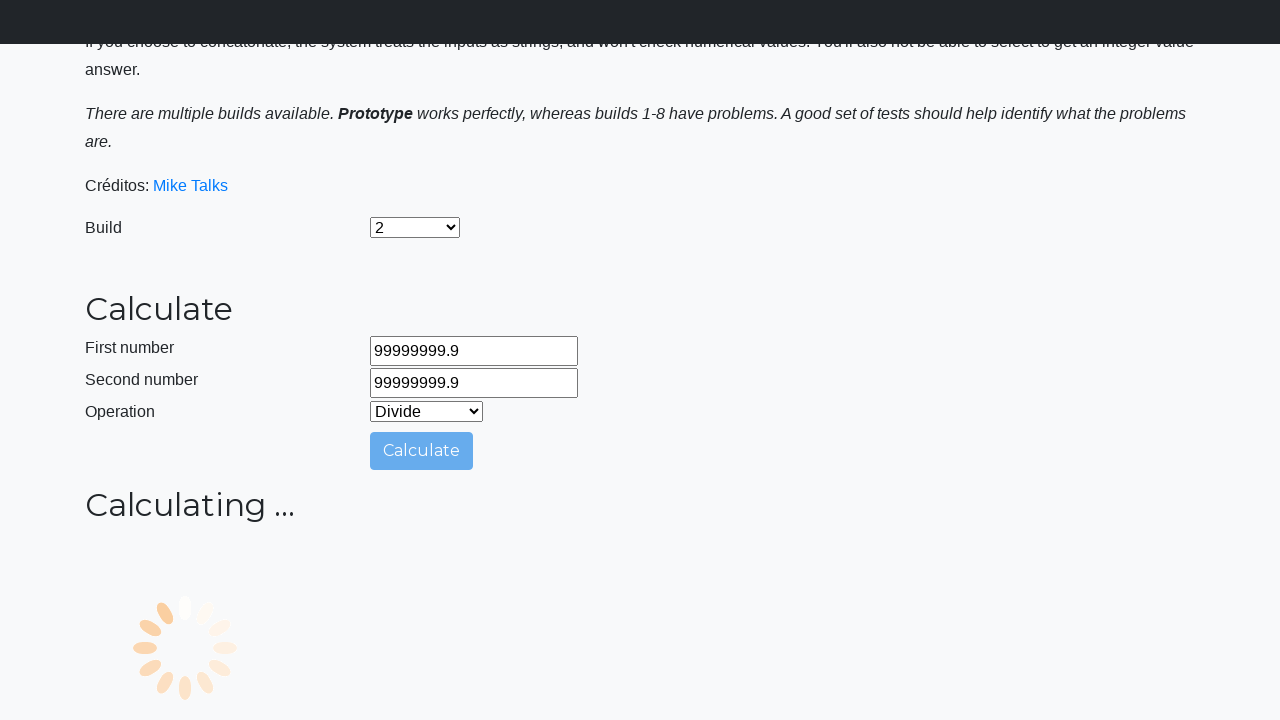

Waited for result to display
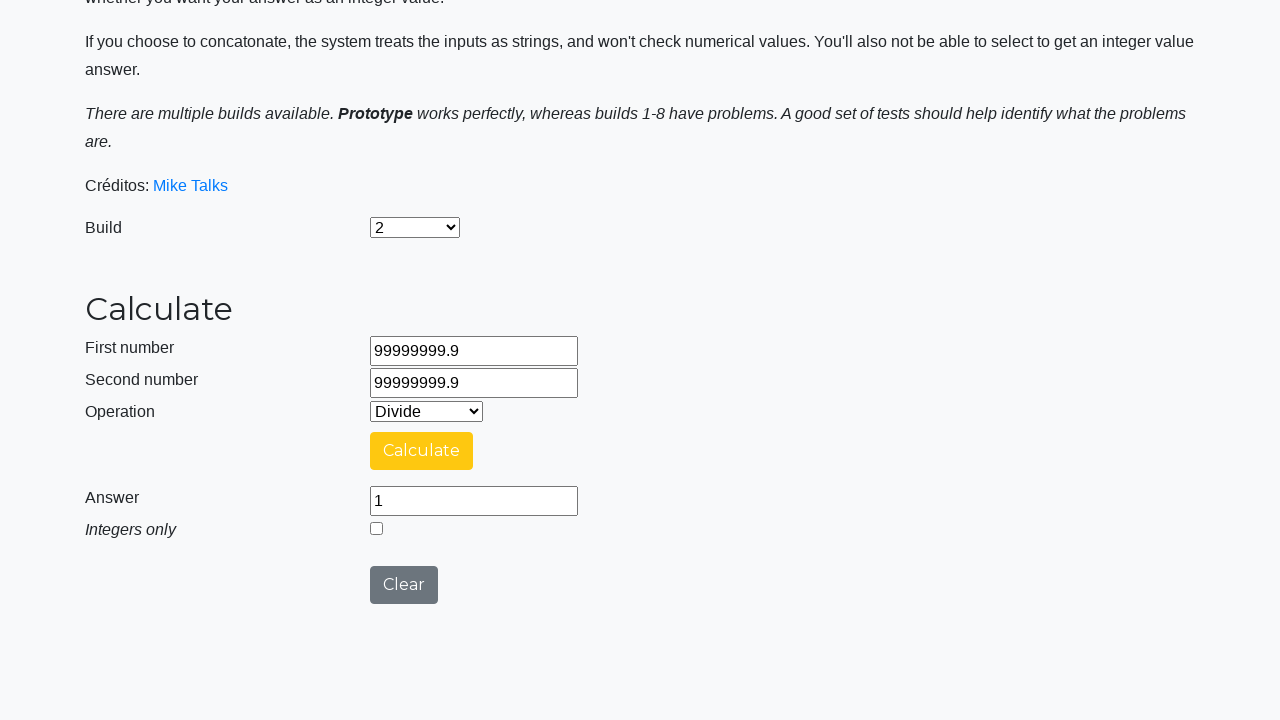

Clicked integers only checkbox to enable option at (376, 528) on #integerSelect
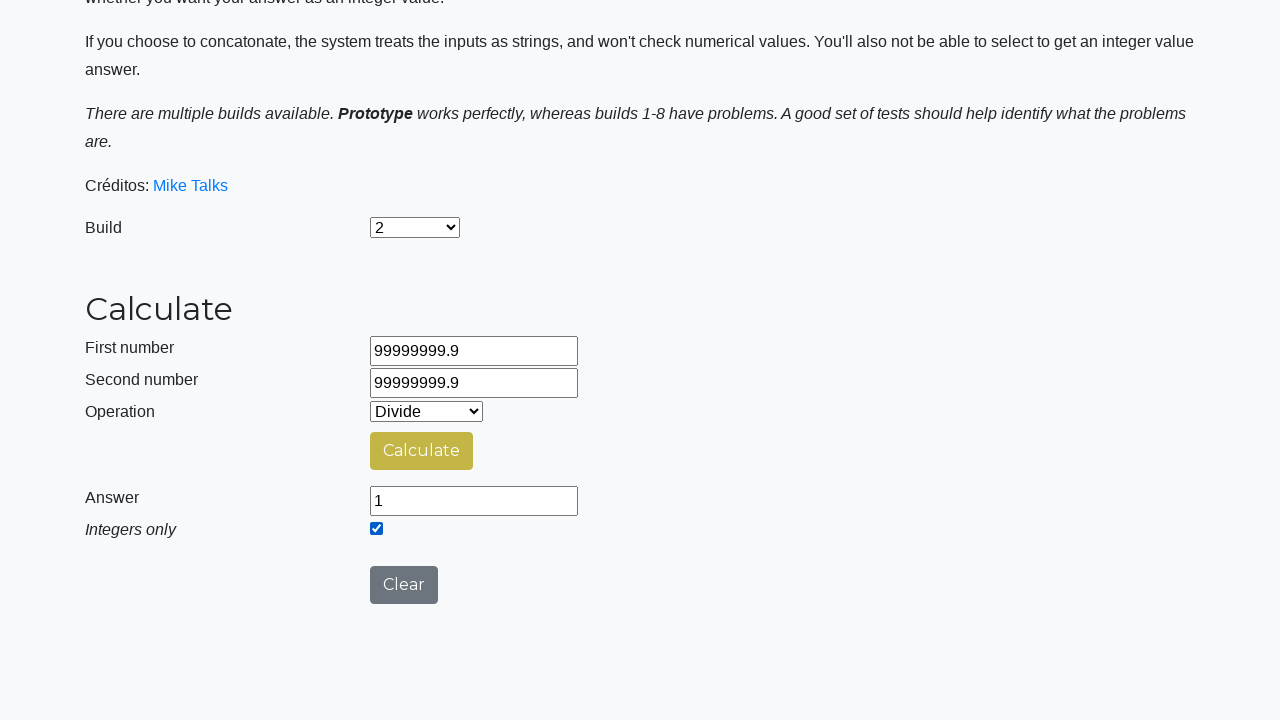

Clicked calculate button again with integers only option enabled at (422, 451) on #calculateButton
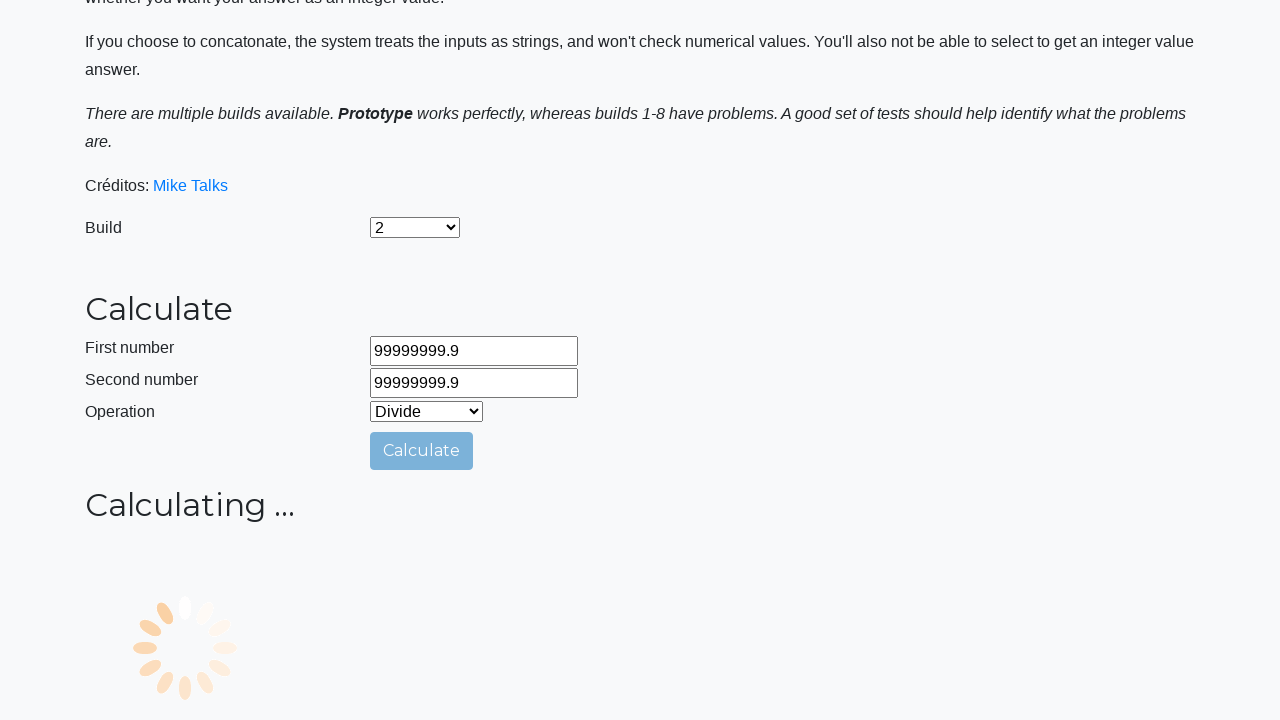

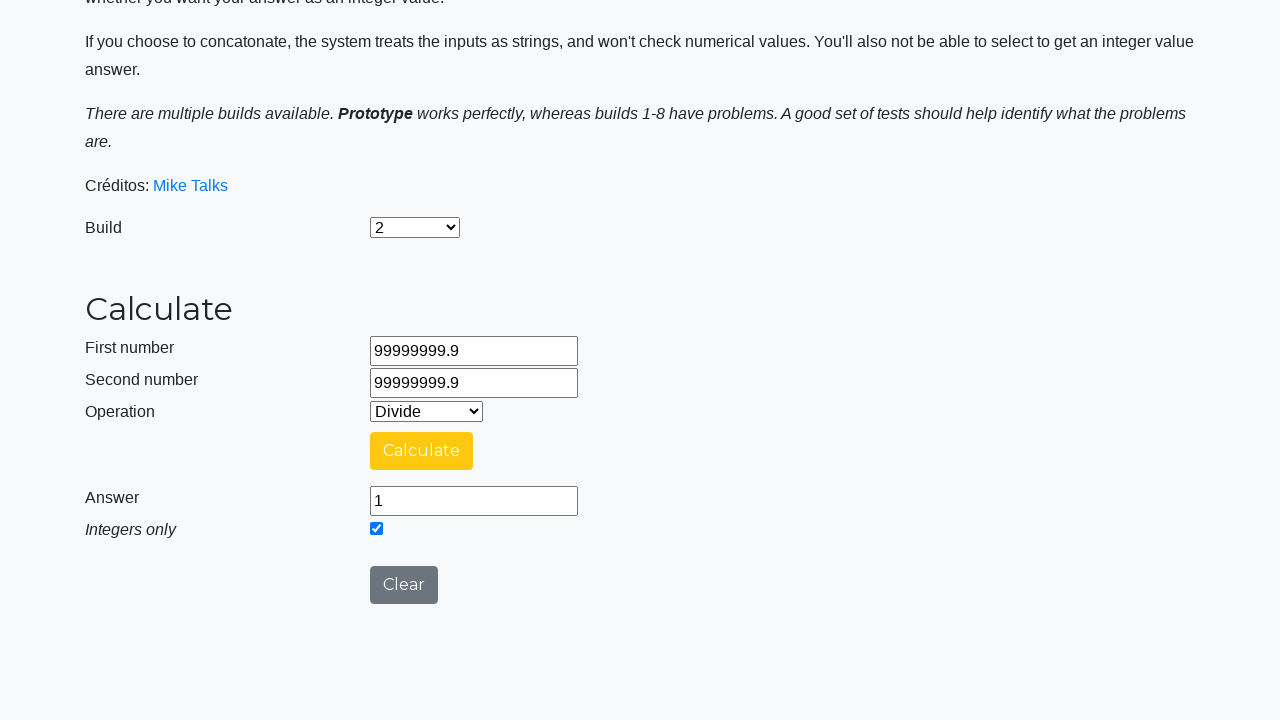